Tests table sorting by clicking the Due column header twice to verify descending order sorting

Starting URL: http://the-internet.herokuapp.com/tables

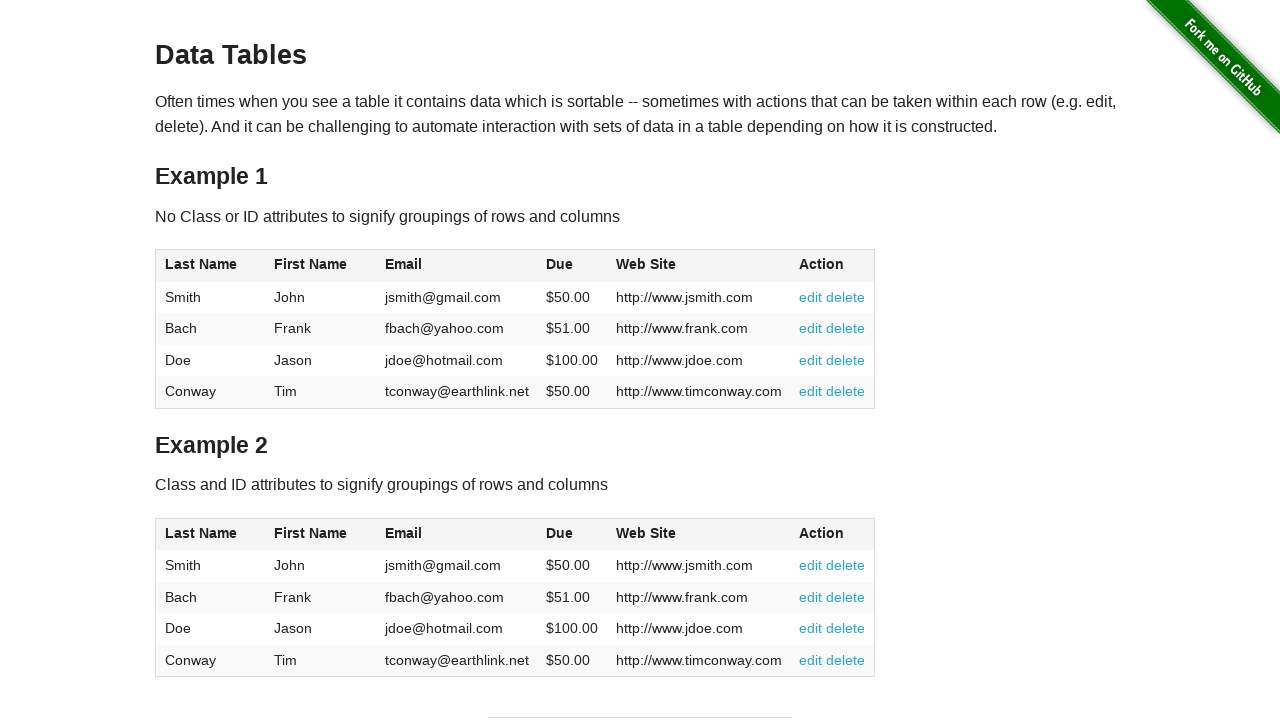

Clicked Due column header first time for ascending sort at (572, 266) on #table1 thead tr th:nth-of-type(4)
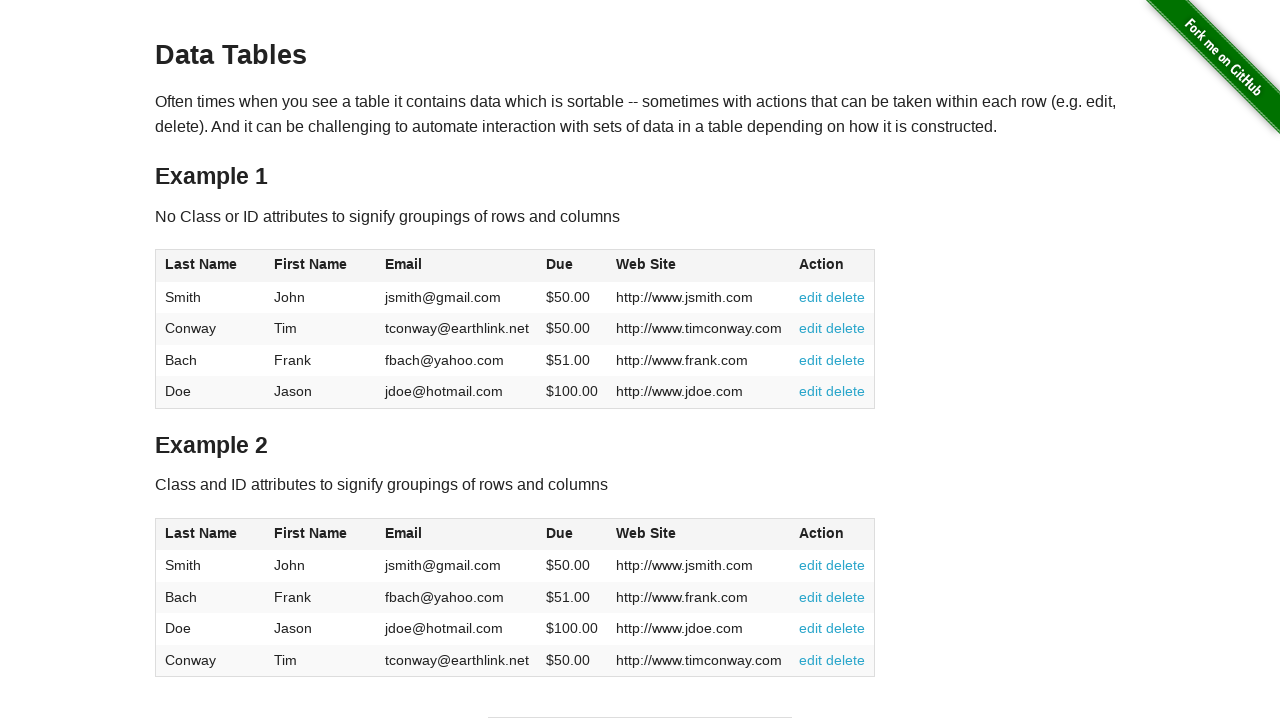

Clicked Due column header second time for descending sort at (572, 266) on #table1 thead tr th:nth-of-type(4)
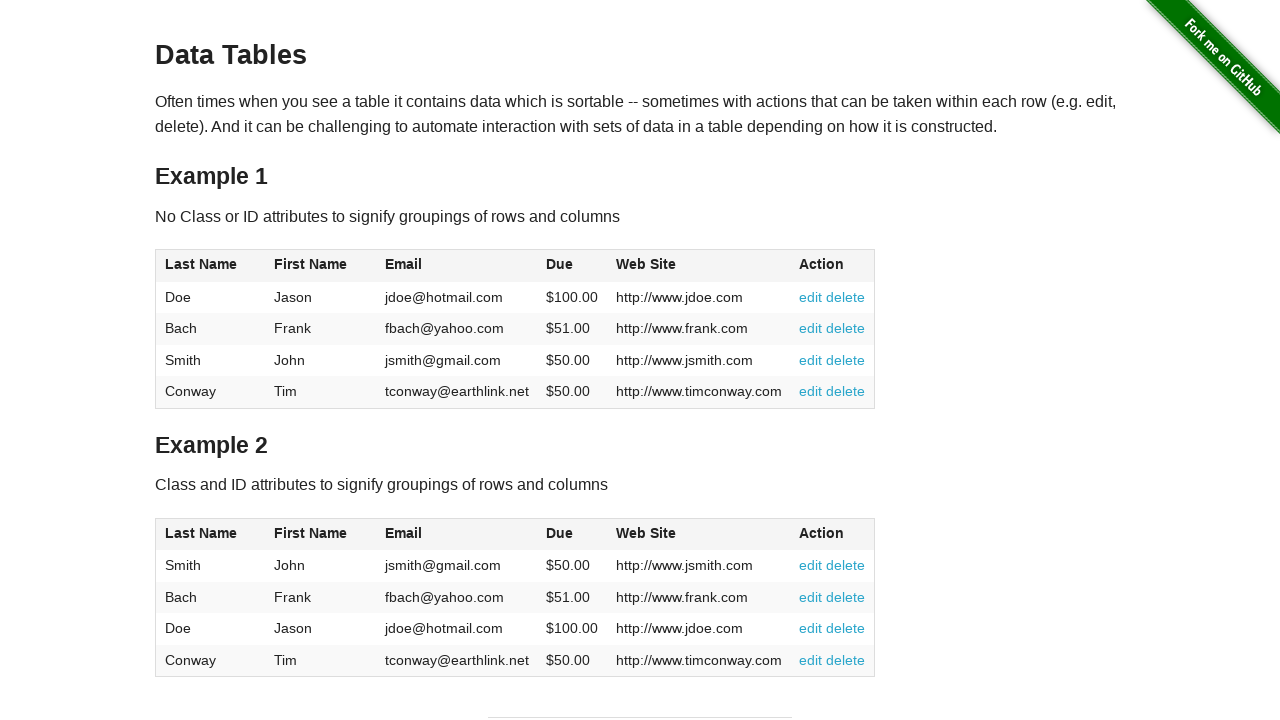

Table loaded and Due column data is visible
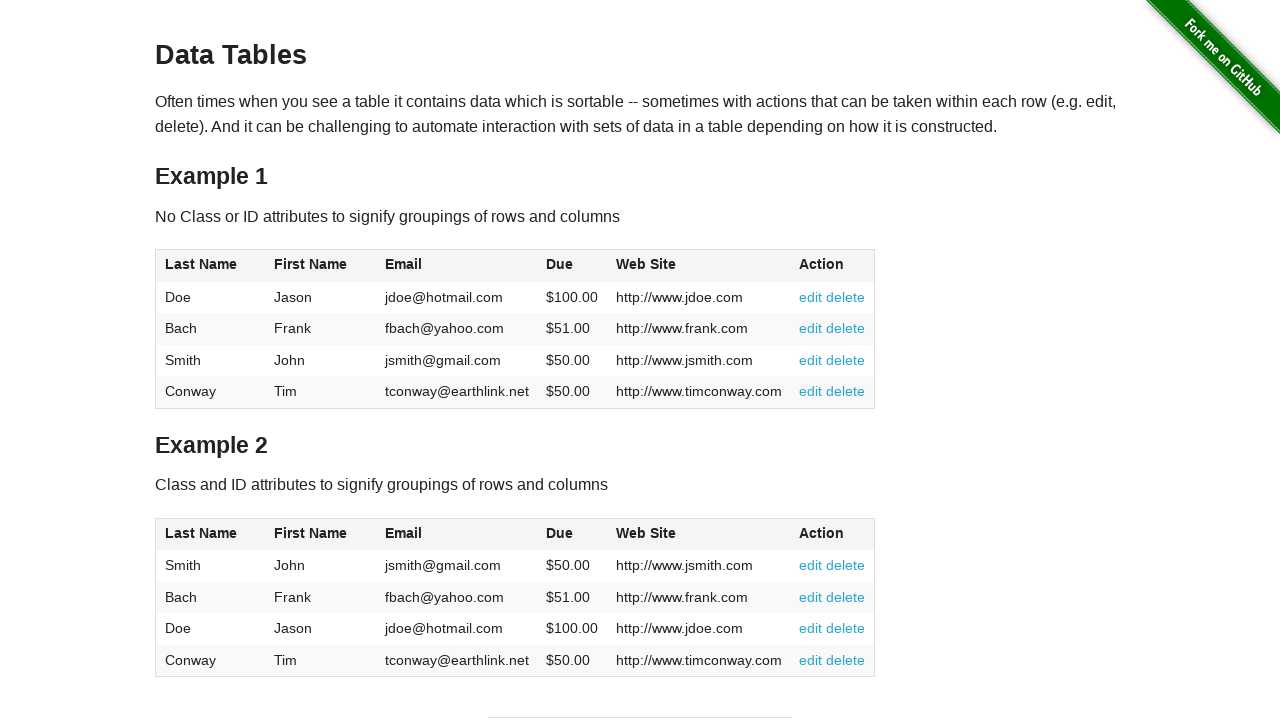

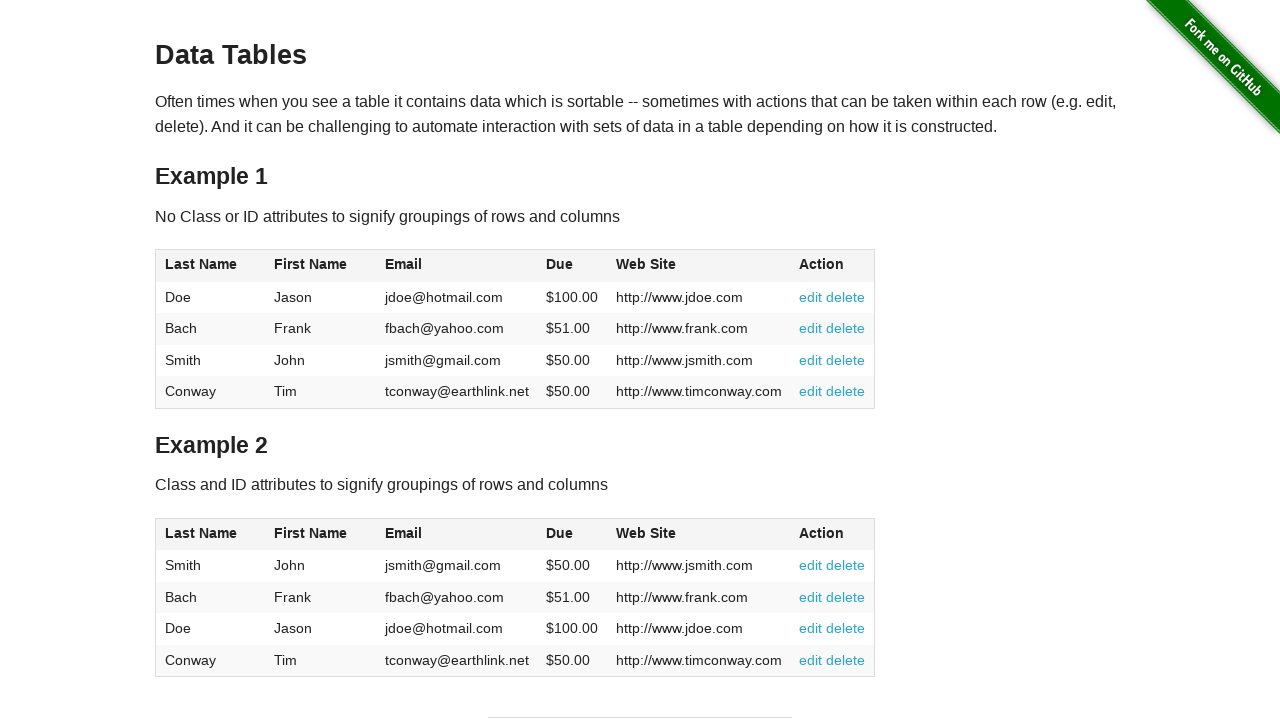